Scrolls down, hovers over and clicks the "Mosaic Editor" link, then navigates back

Starting URL: https://www.earthengine.app/

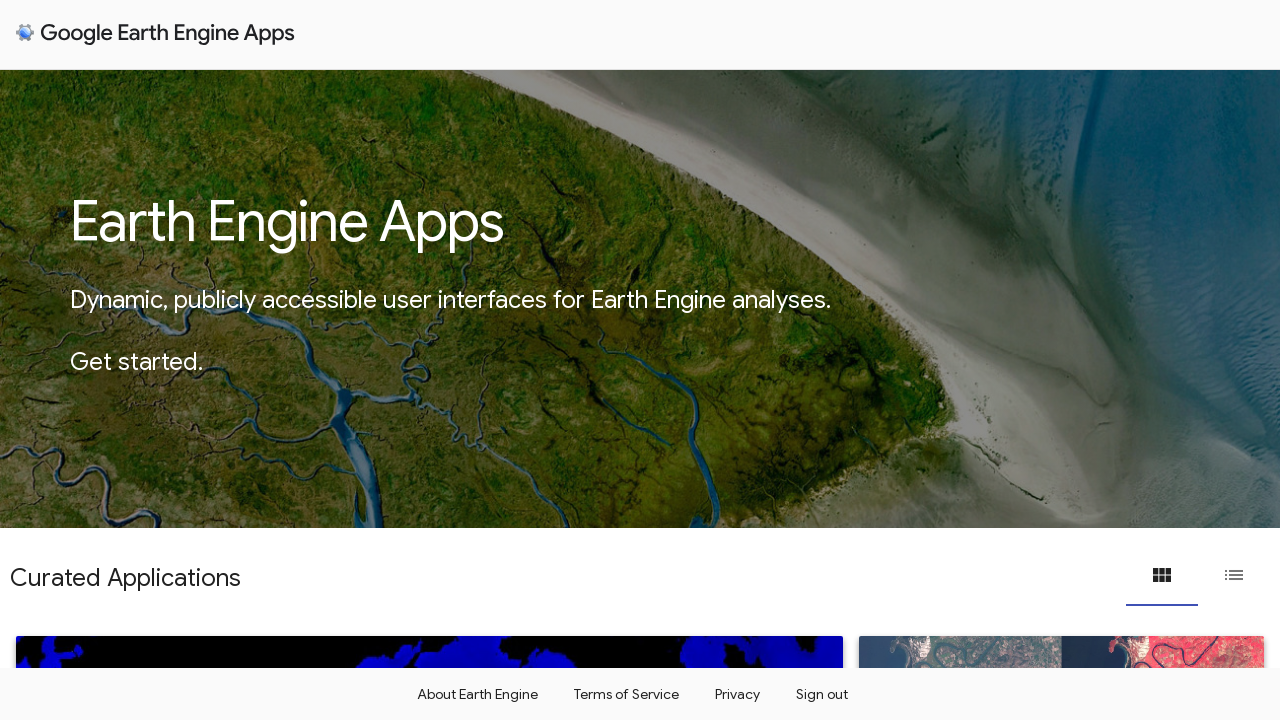

Scrolled down to position 3000px
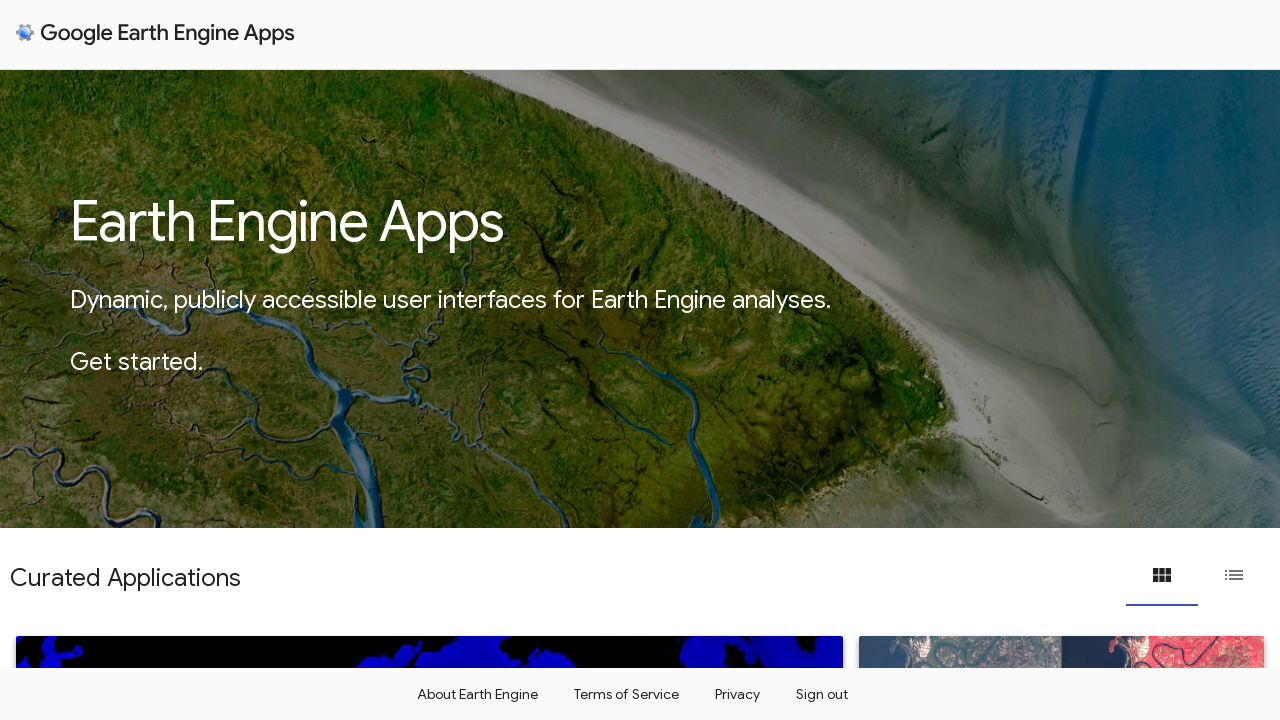

Hovered over Mosaic Editor link at (851, 369) on a:has-text('Mosaic Editor')
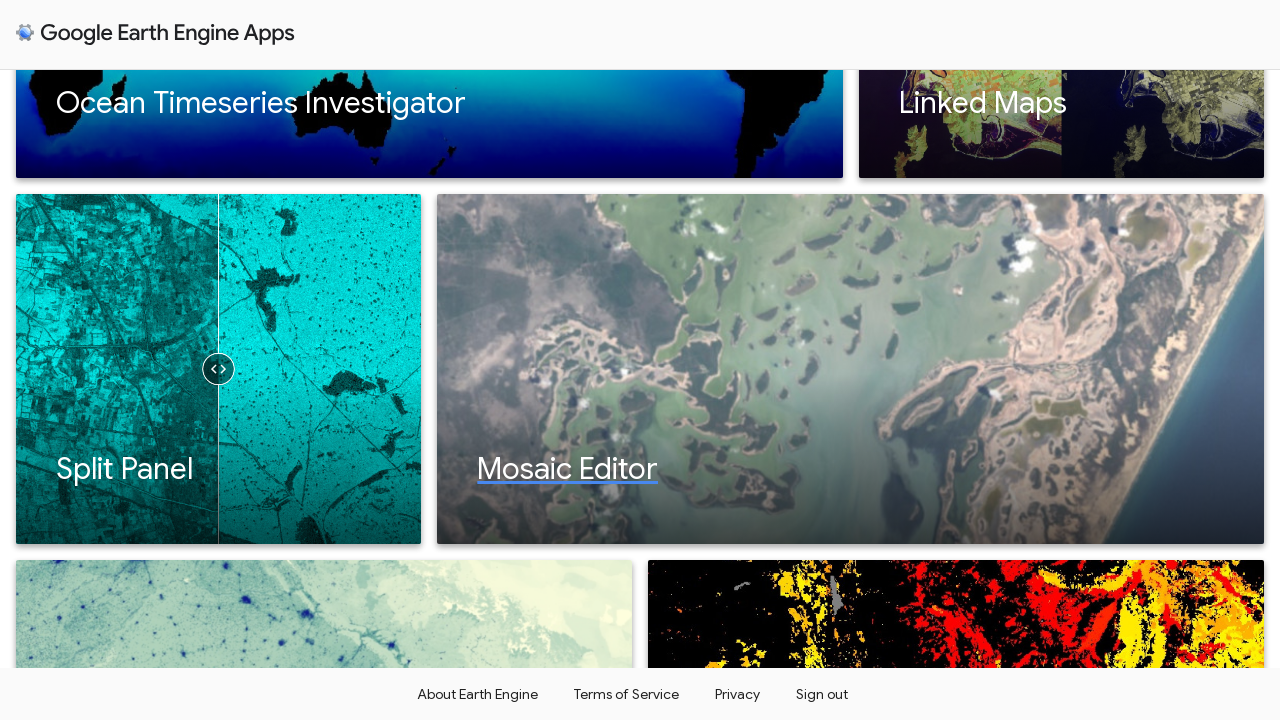

Clicked Mosaic Editor link at (851, 369) on a:has-text('Mosaic Editor')
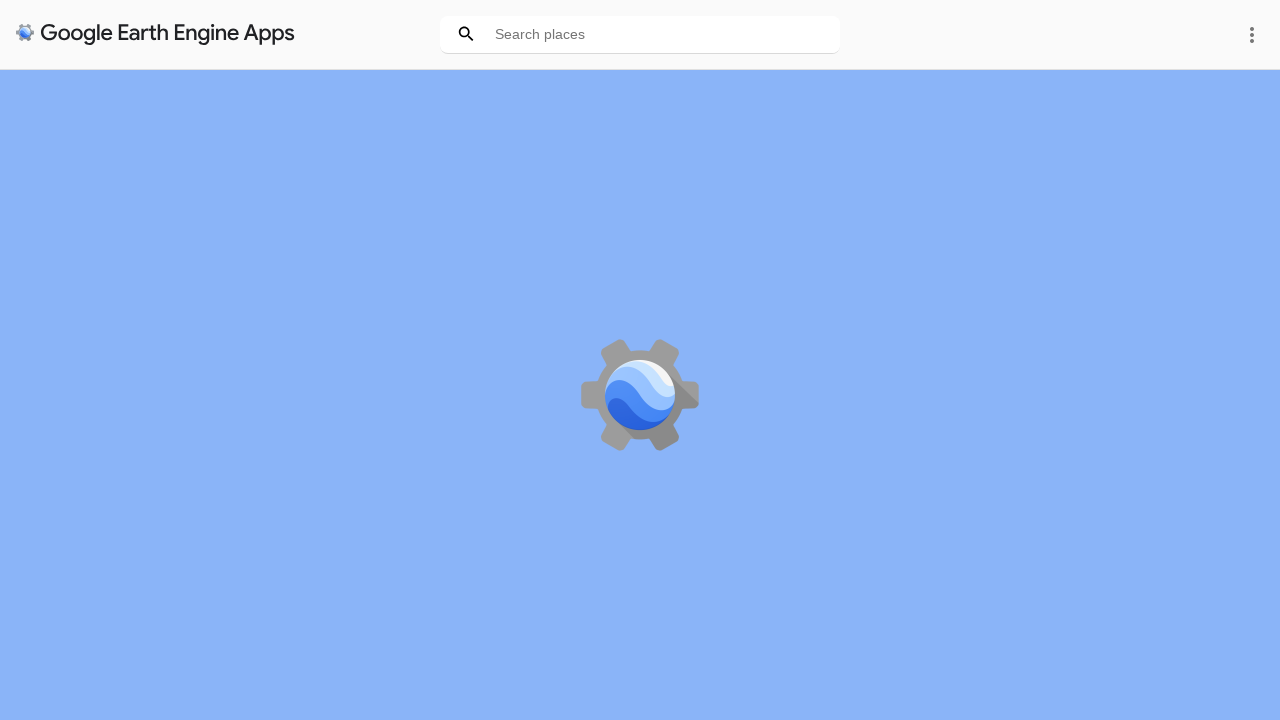

Waited 2 seconds for page to load
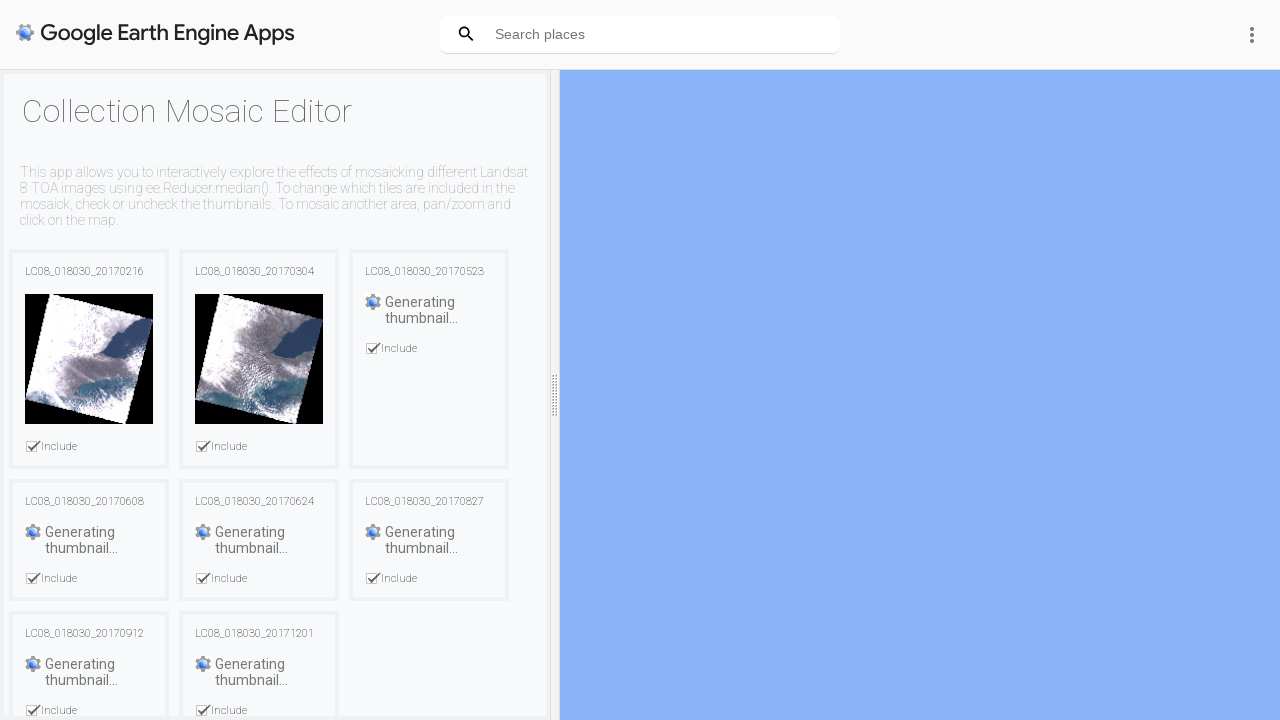

Navigated back to previous page
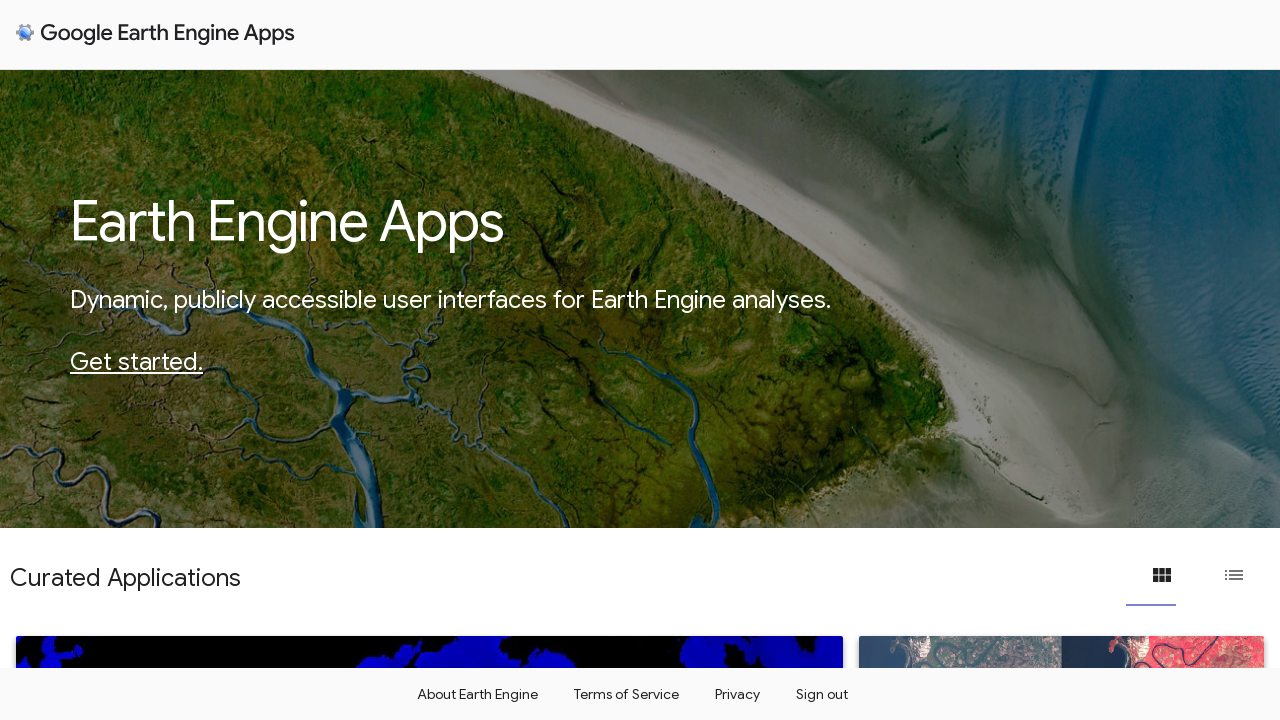

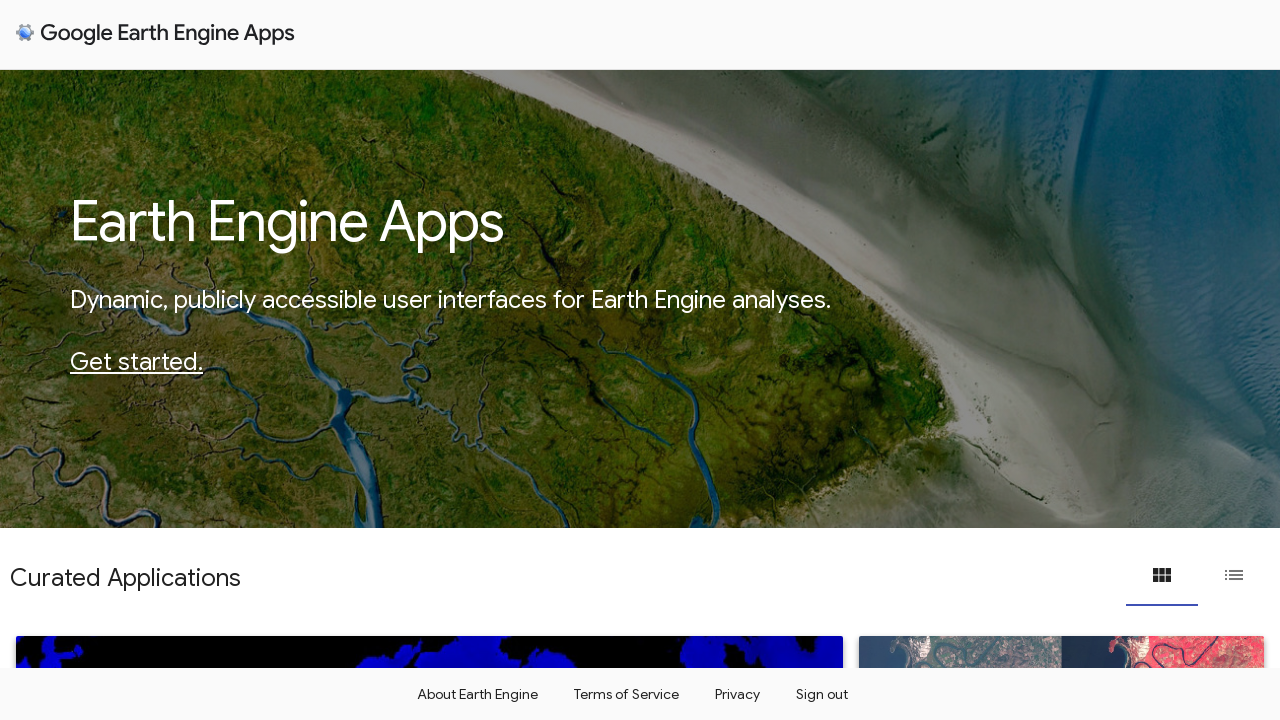